Tests enable and disable functionality for an input field

Starting URL: https://codenboxautomationlab.com/practice/

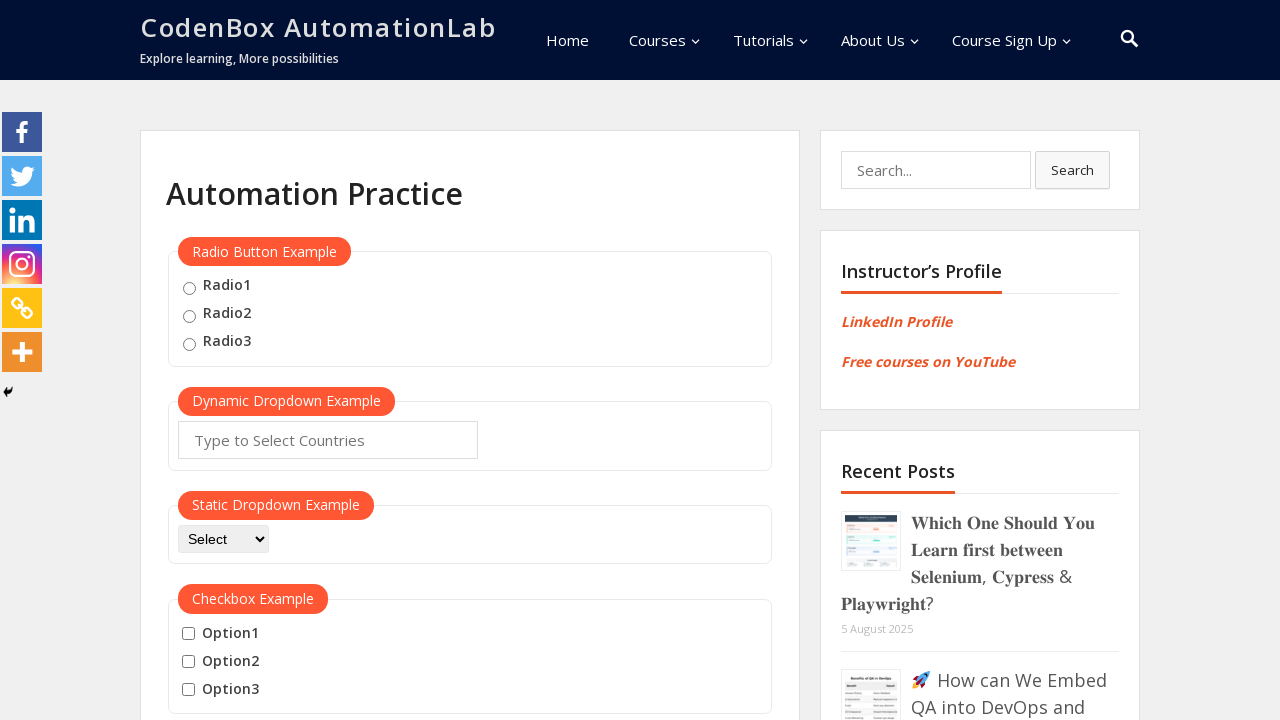

Clicked disabled-button to disable the input field at (217, 361) on #disabled-button
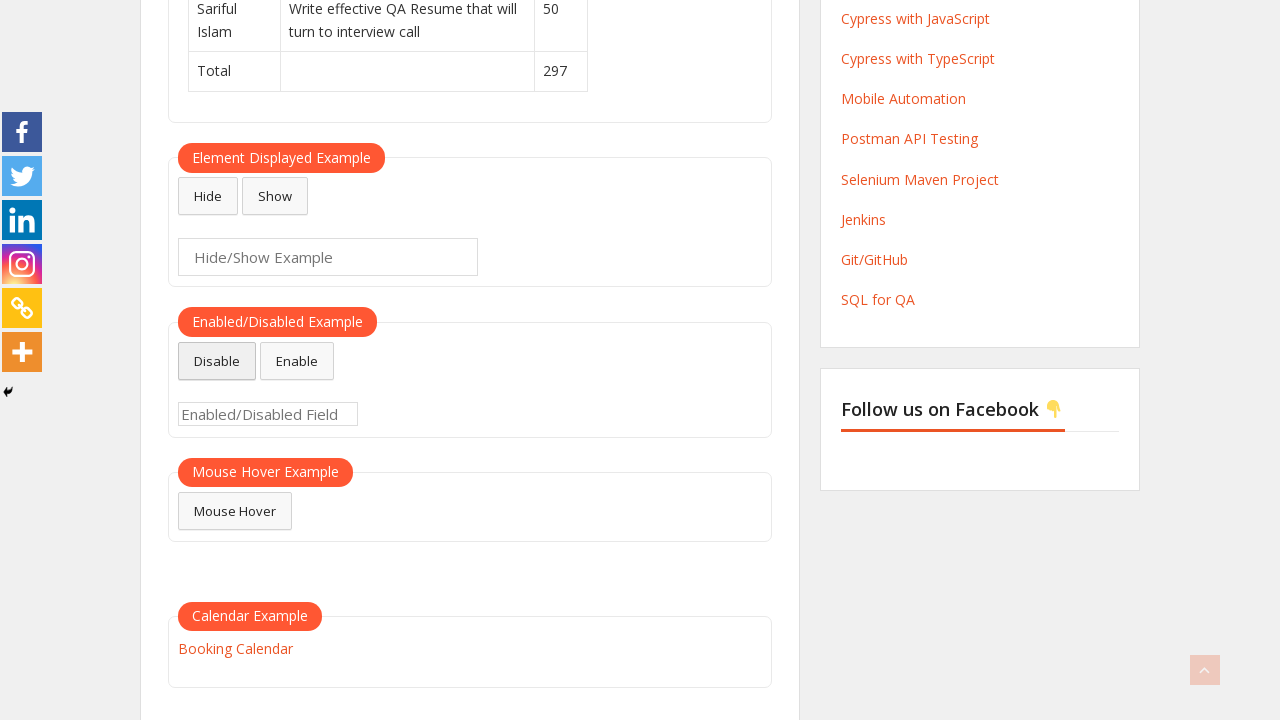

Clicked enabled-button to enable the input field at (297, 361) on #enabled-button
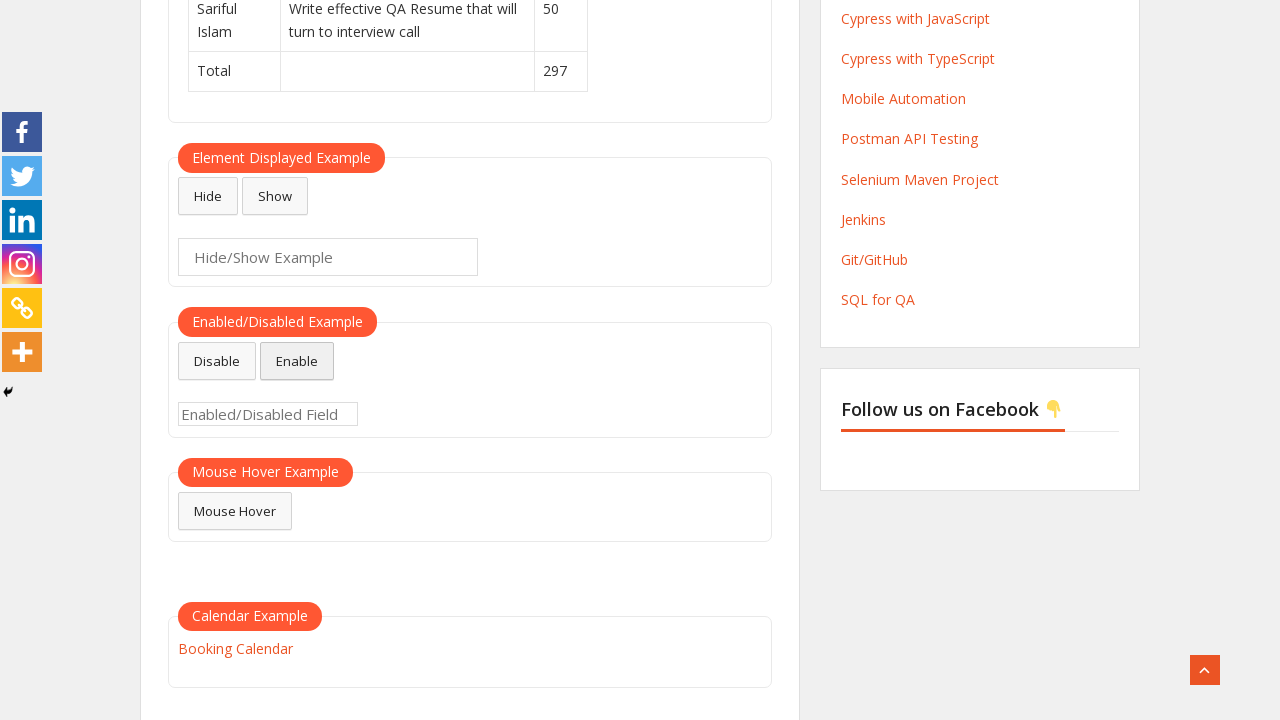

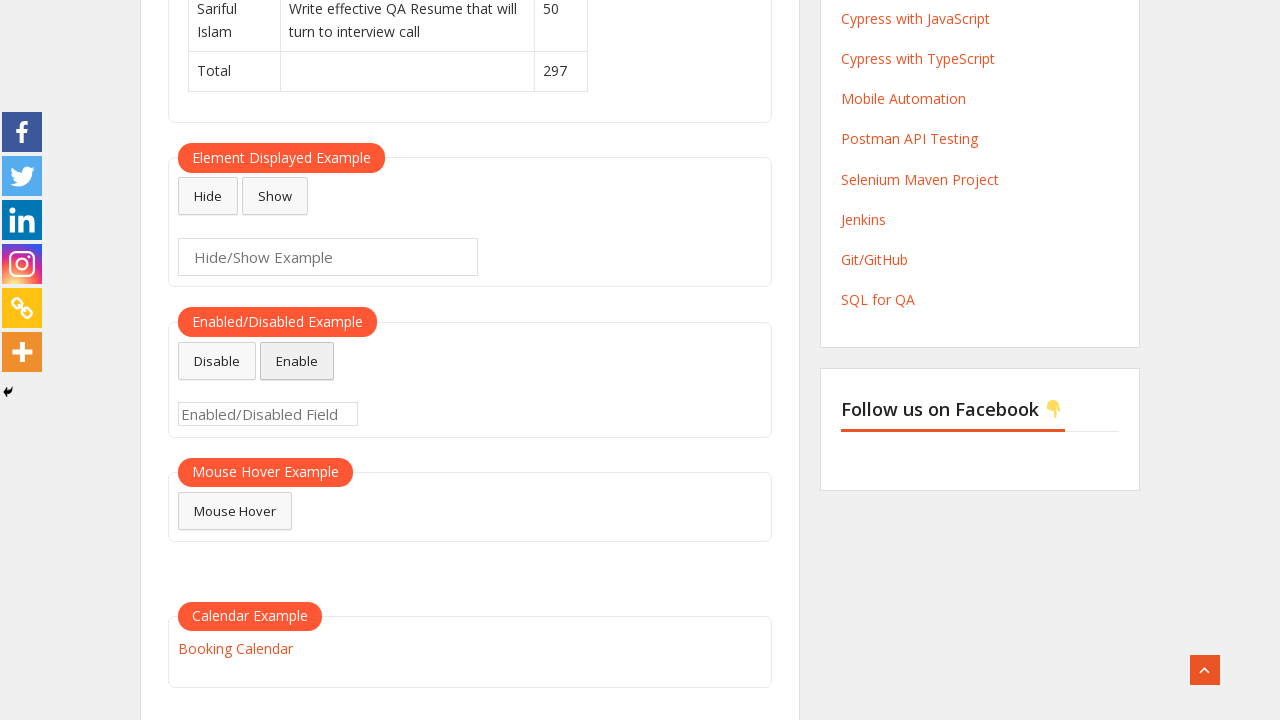